Tests multiple window handling by clicking a link that opens a new window, switching to the new window, and verifying the content displays "New Window"

Starting URL: https://the-internet.herokuapp.com/windows

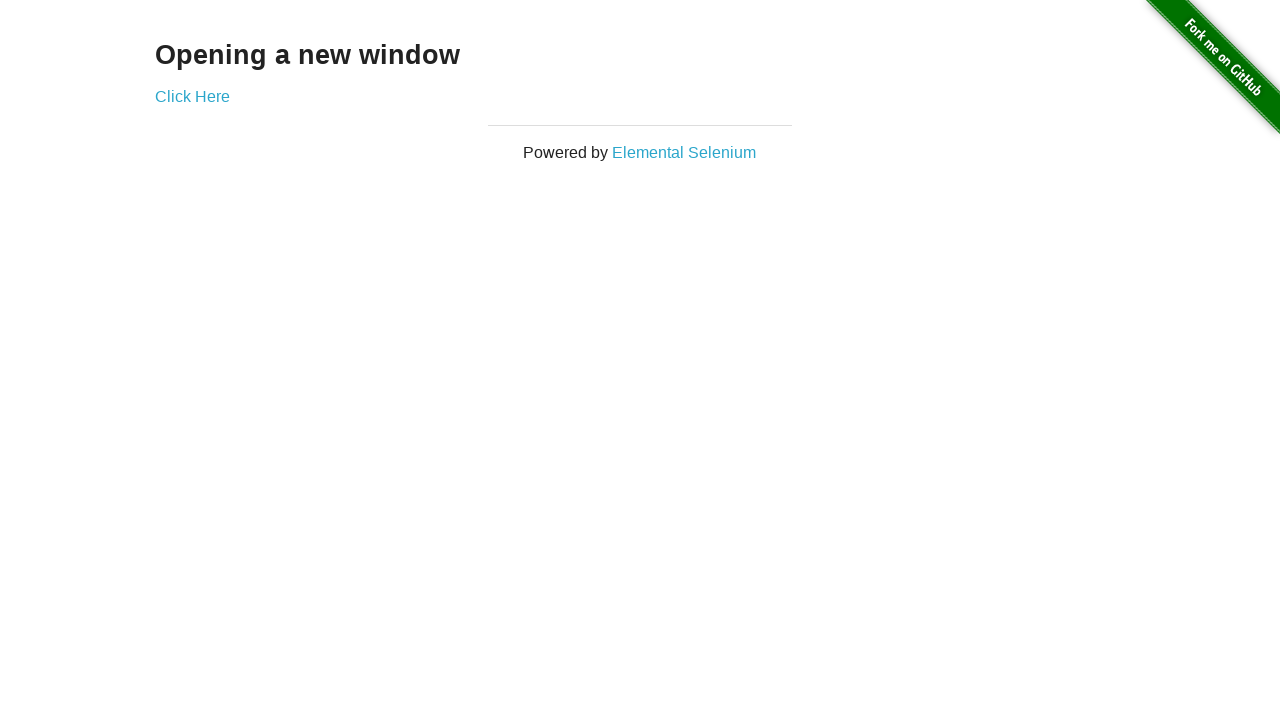

Clicked 'Click Here' link to open new window at (192, 96) on .example a
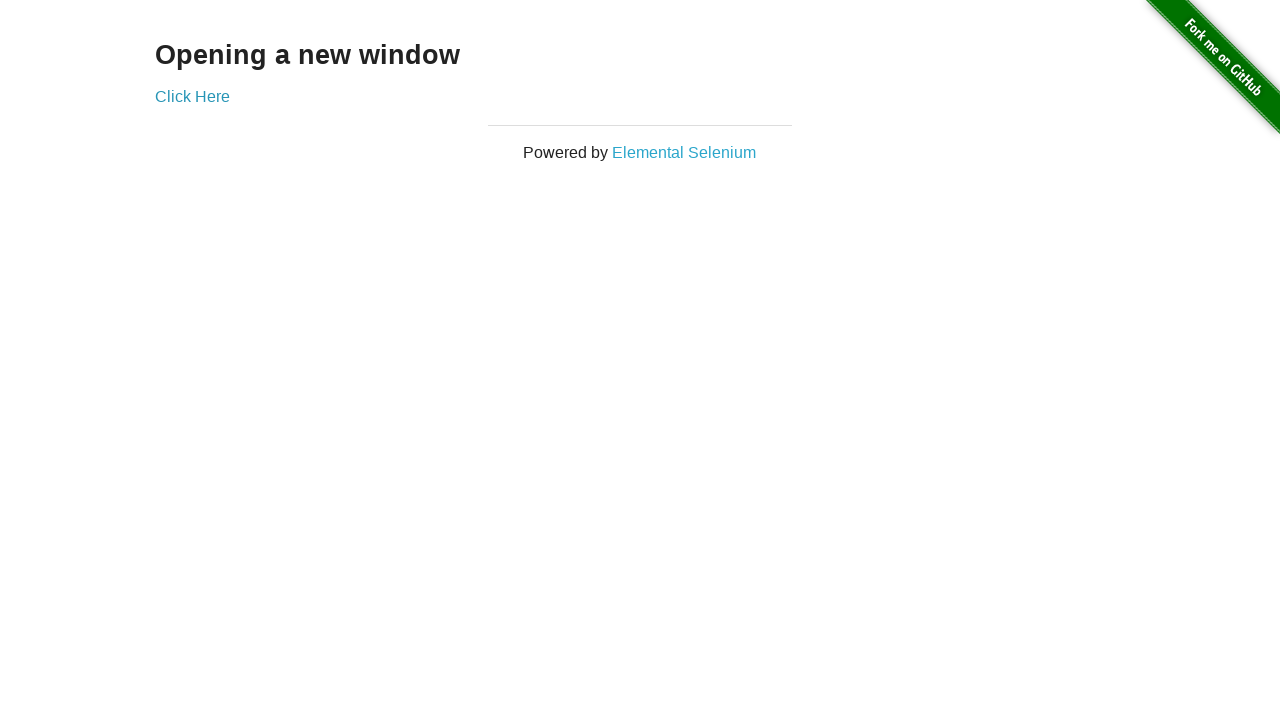

New window opened and reference obtained
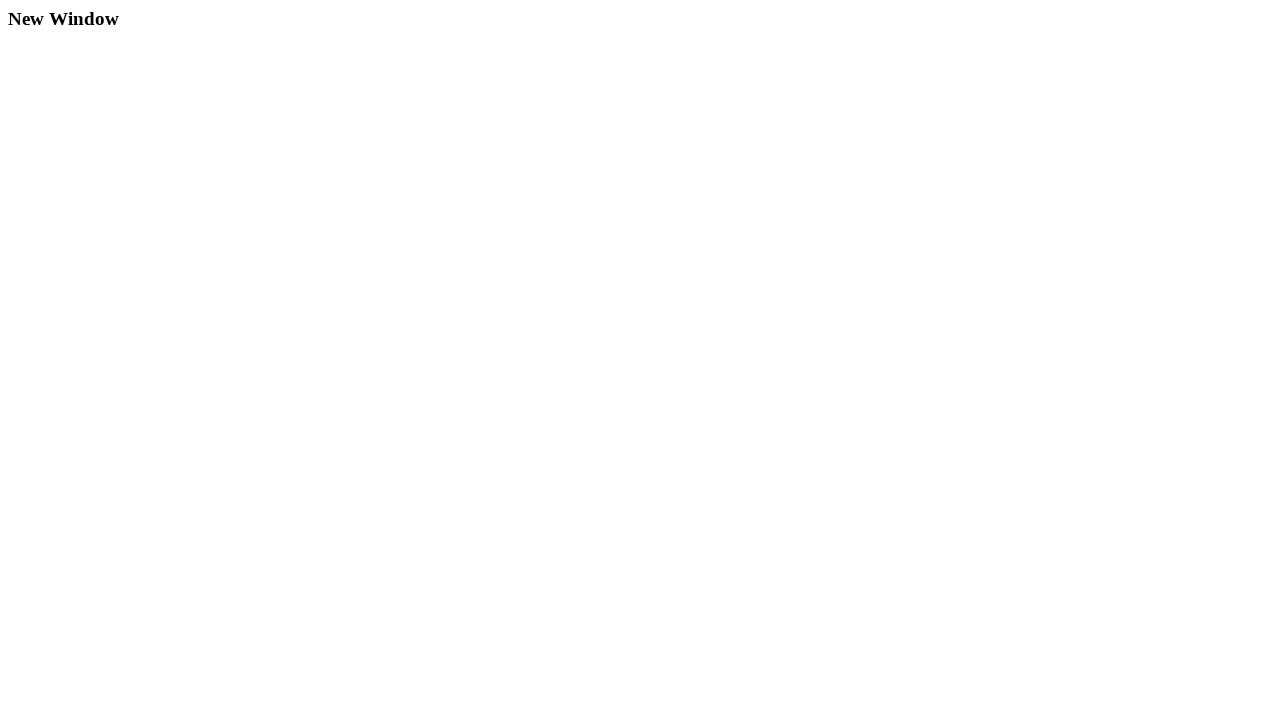

New window page load completed
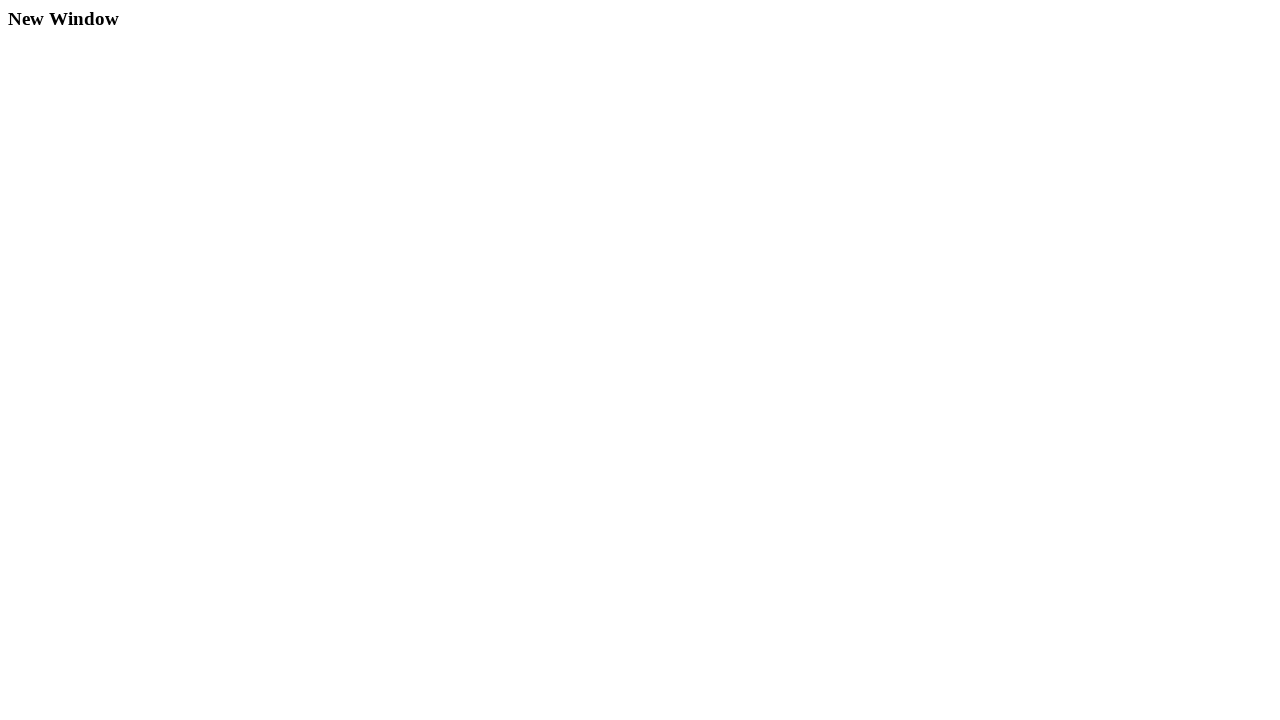

Retrieved text content from new window: 'New Window'
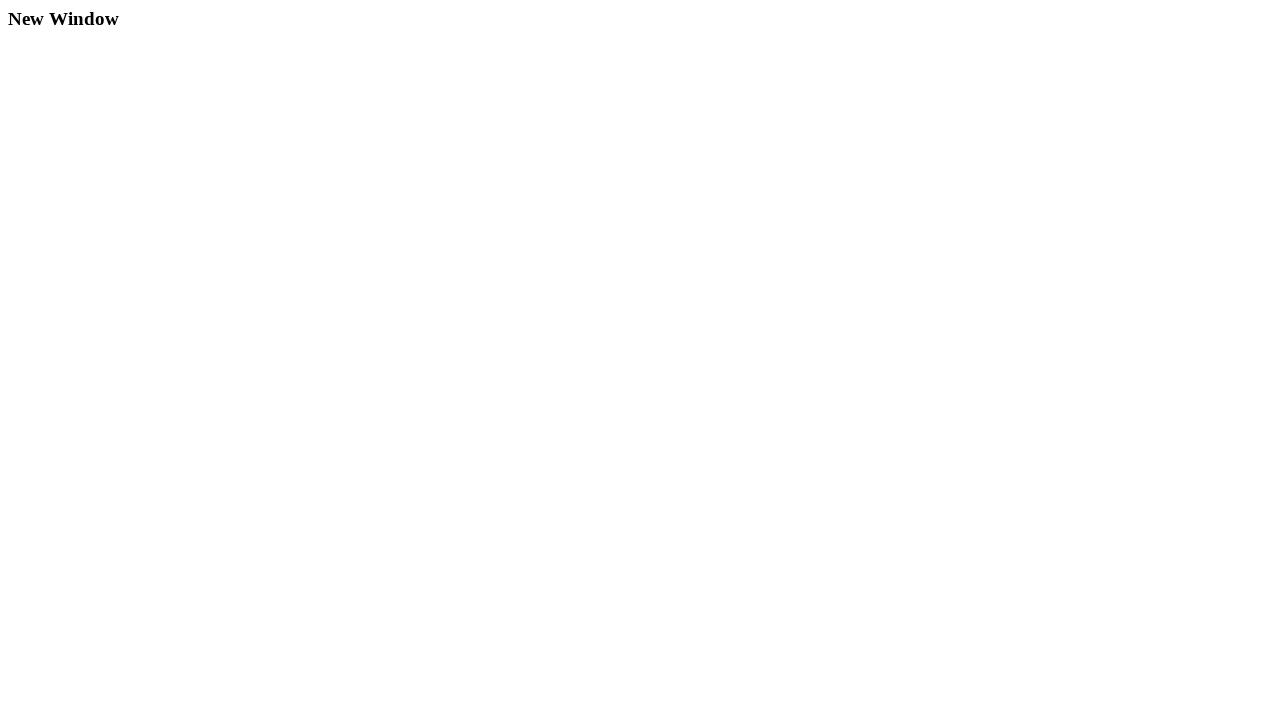

Assertion passed: new window contains 'New Window' text
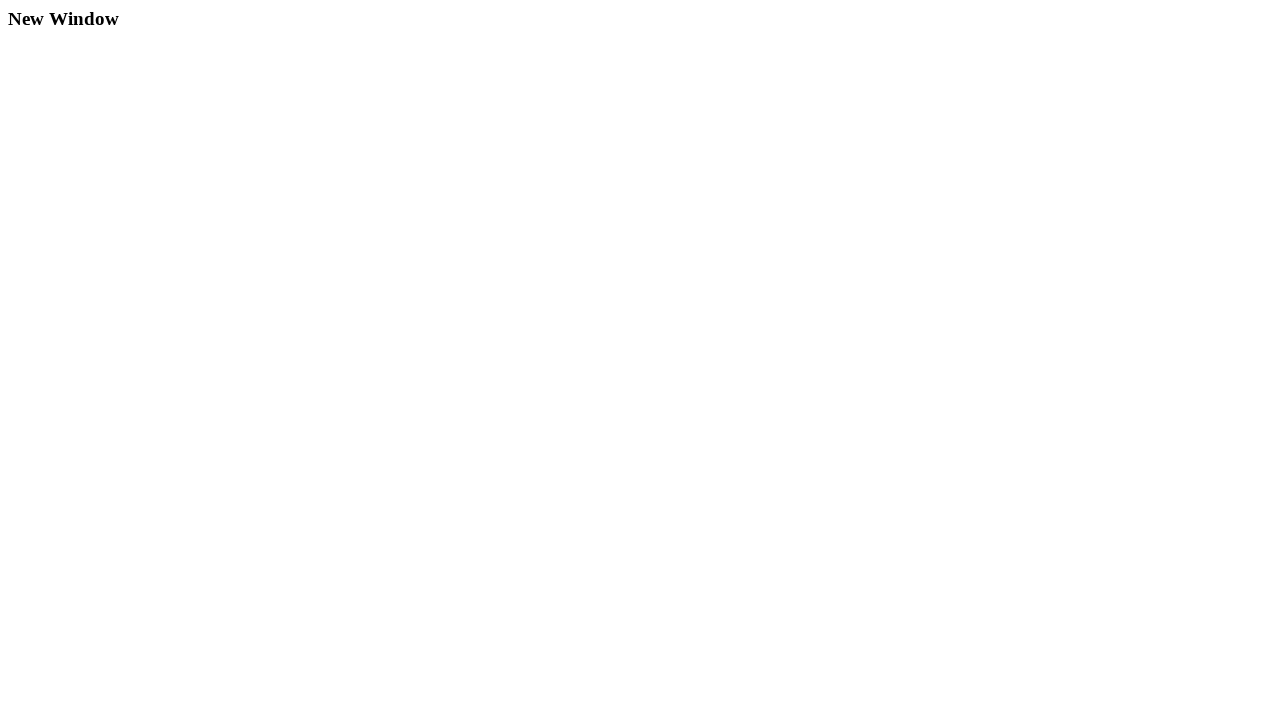

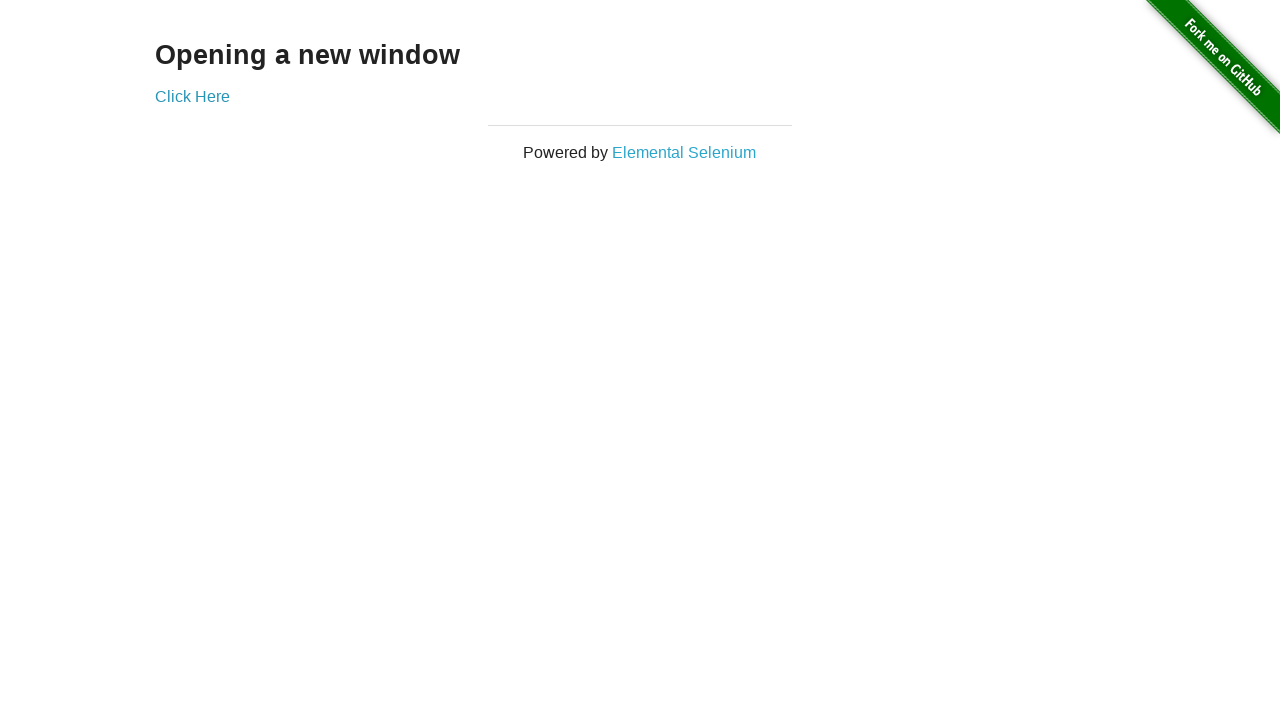